Tests number input by using arrow keys to increment and decrement the value

Starting URL: http://the-internet.herokuapp.com/inputs

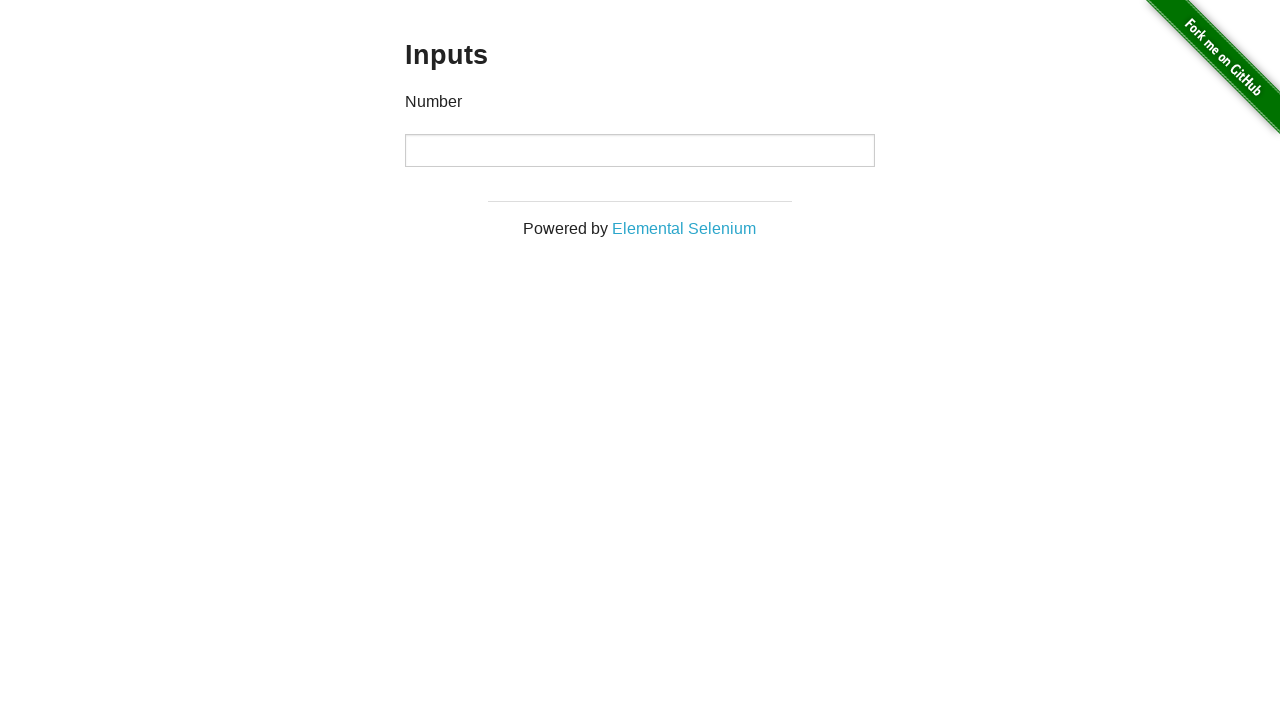

Number input field loaded
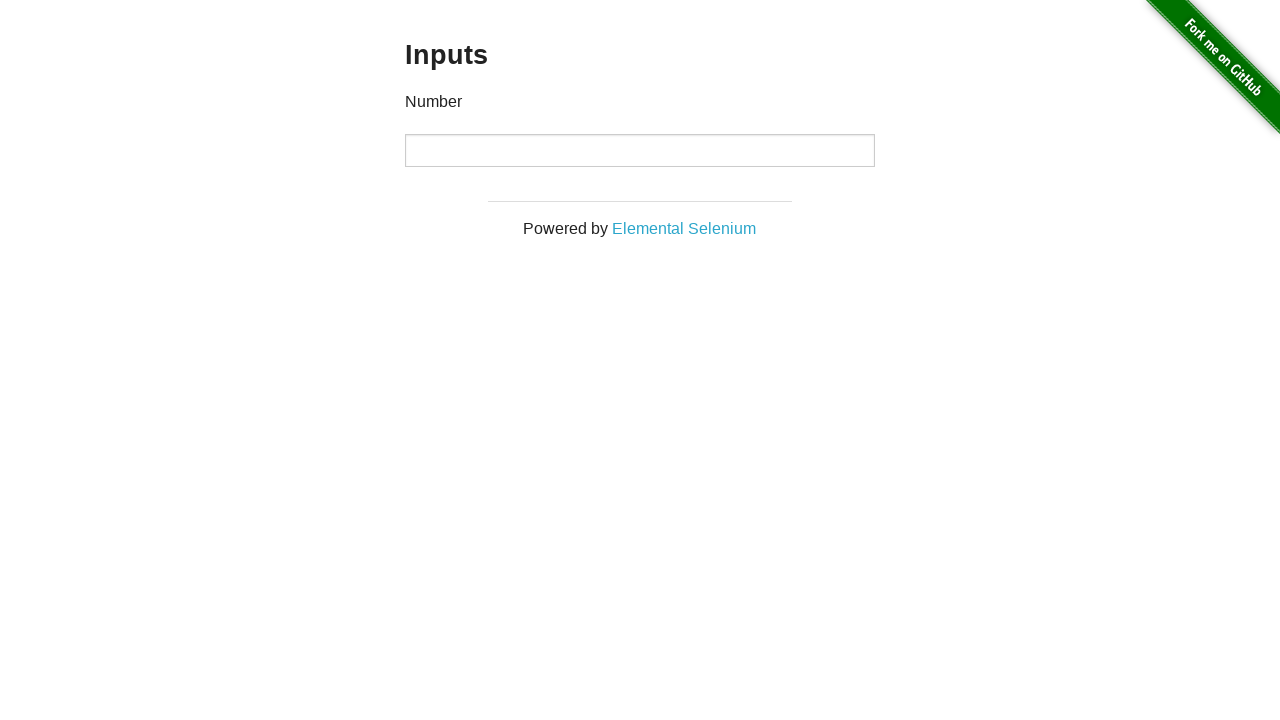

Clicked on number input field at (640, 150) on input[type='number']
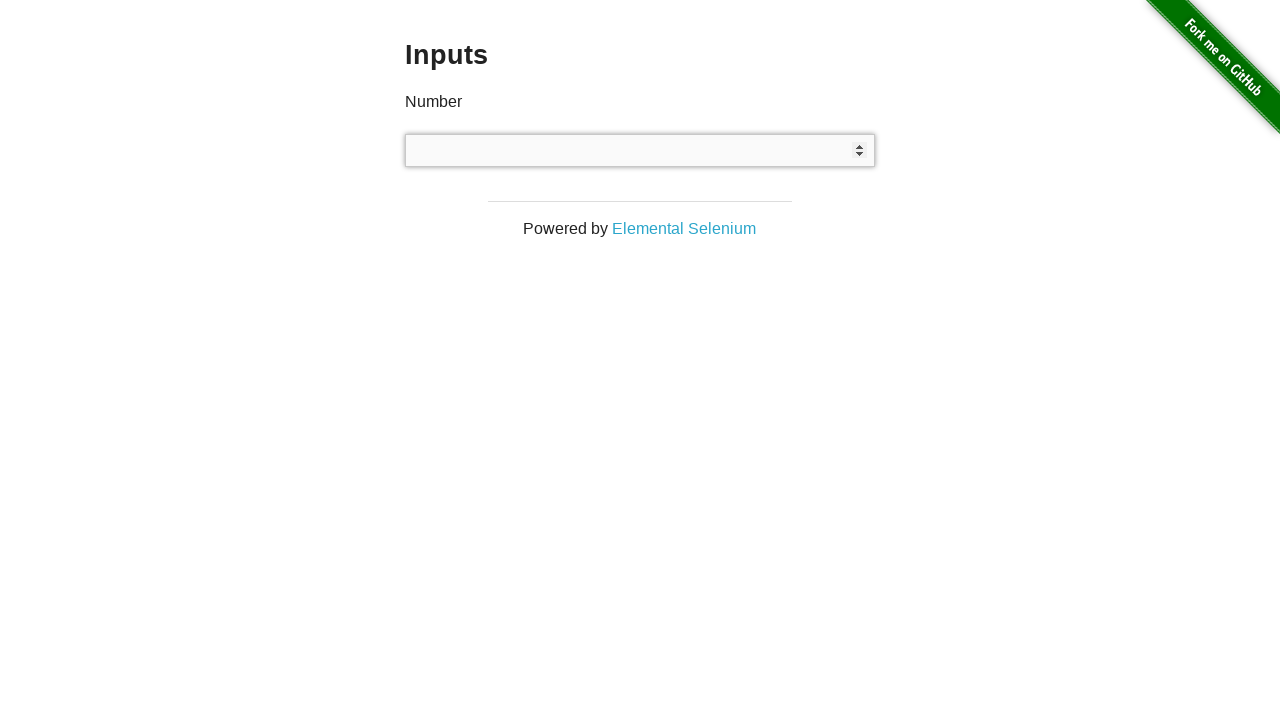

Pressed ArrowUp to increment value on input[type='number']
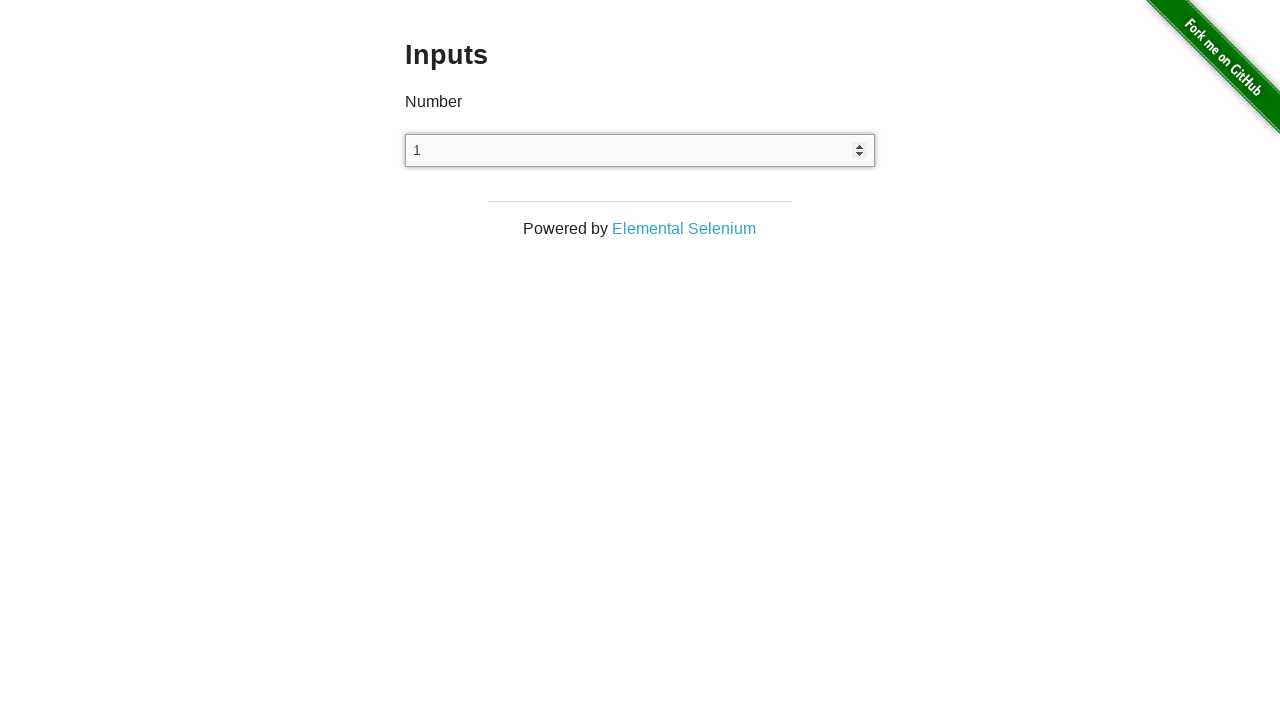

Pressed ArrowDown to decrement value on input[type='number']
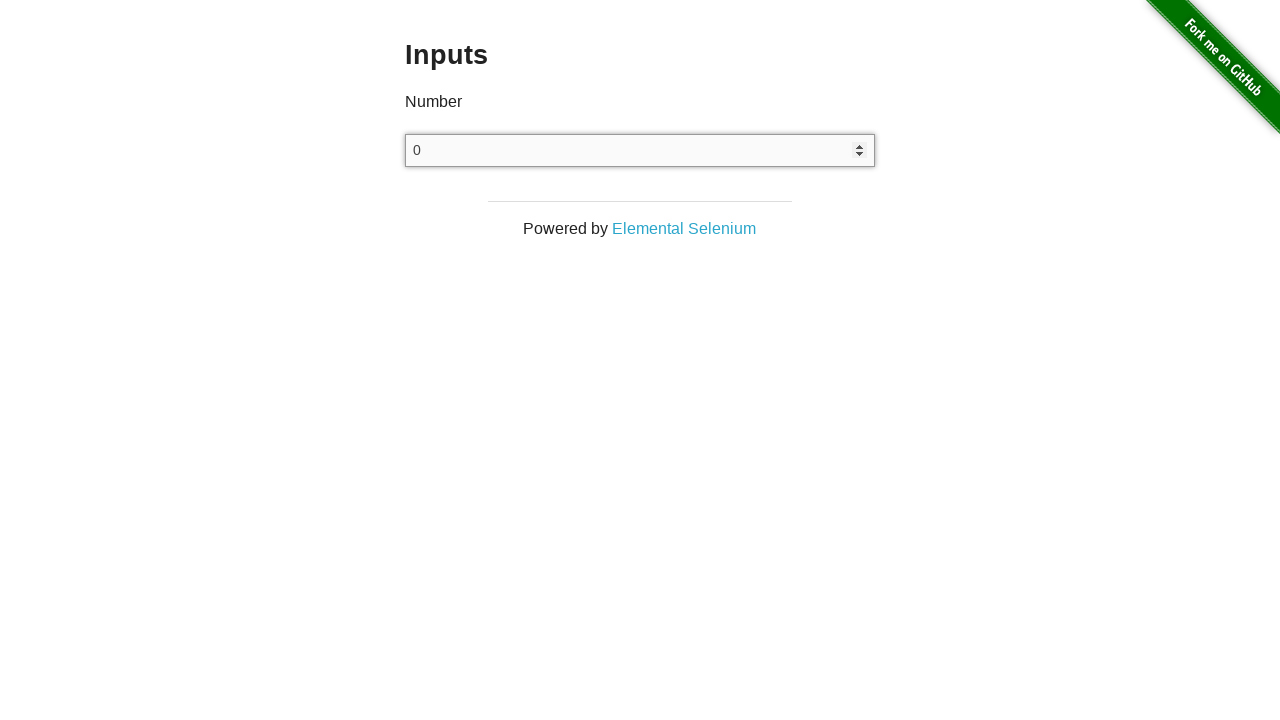

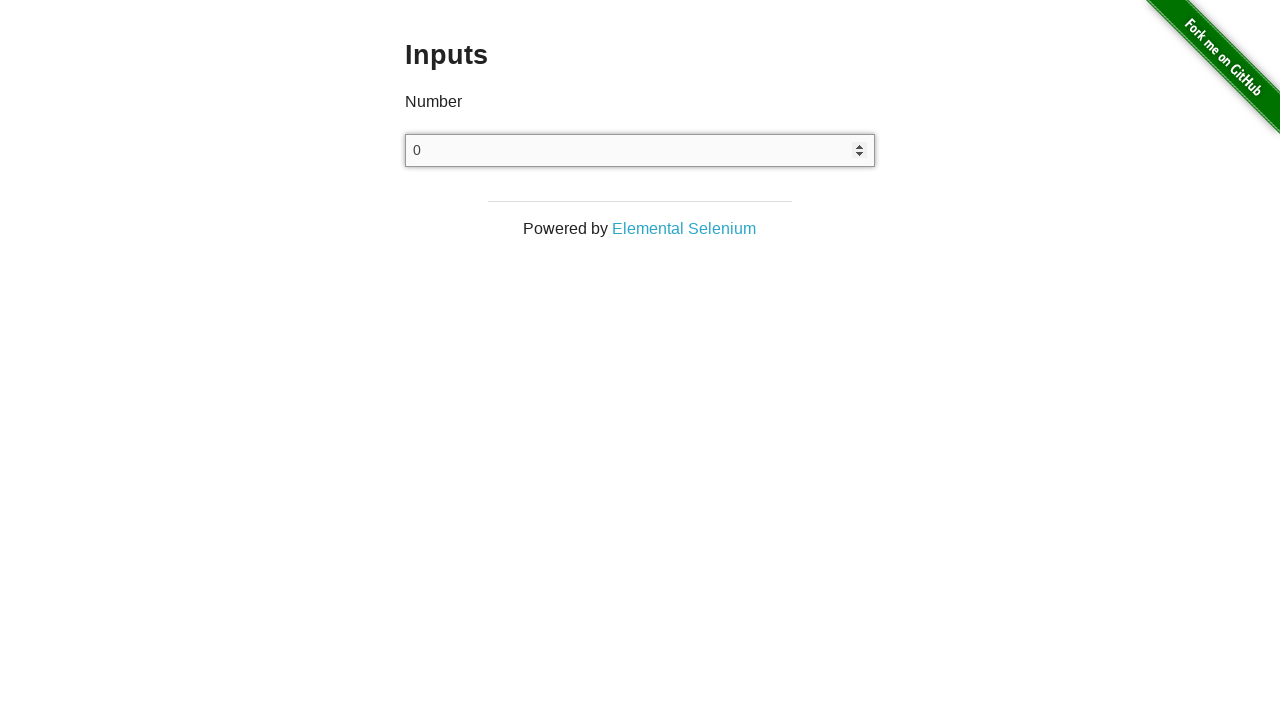